Tests file upload functionality by selecting a file via the file input field and submitting the upload form, then verifying the uploaded filename is displayed correctly.

Starting URL: https://the-internet.herokuapp.com/upload

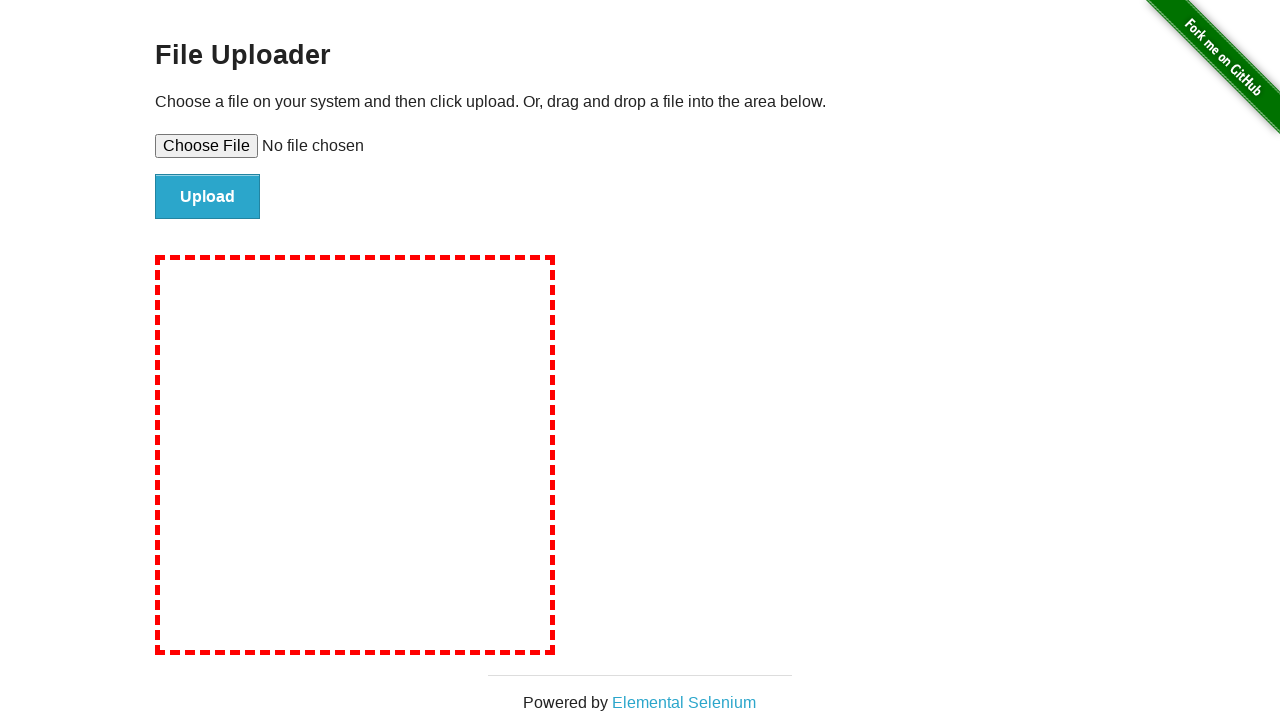

Created temporary test file with content
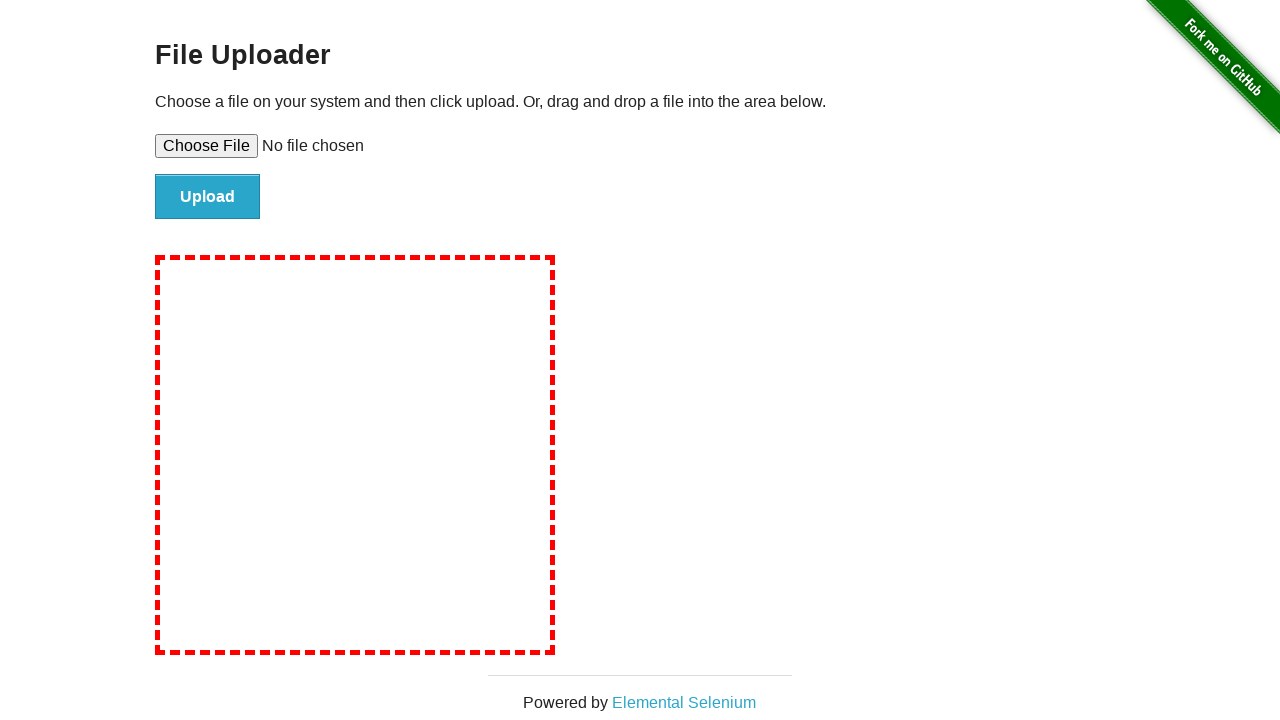

Selected test file via file input field
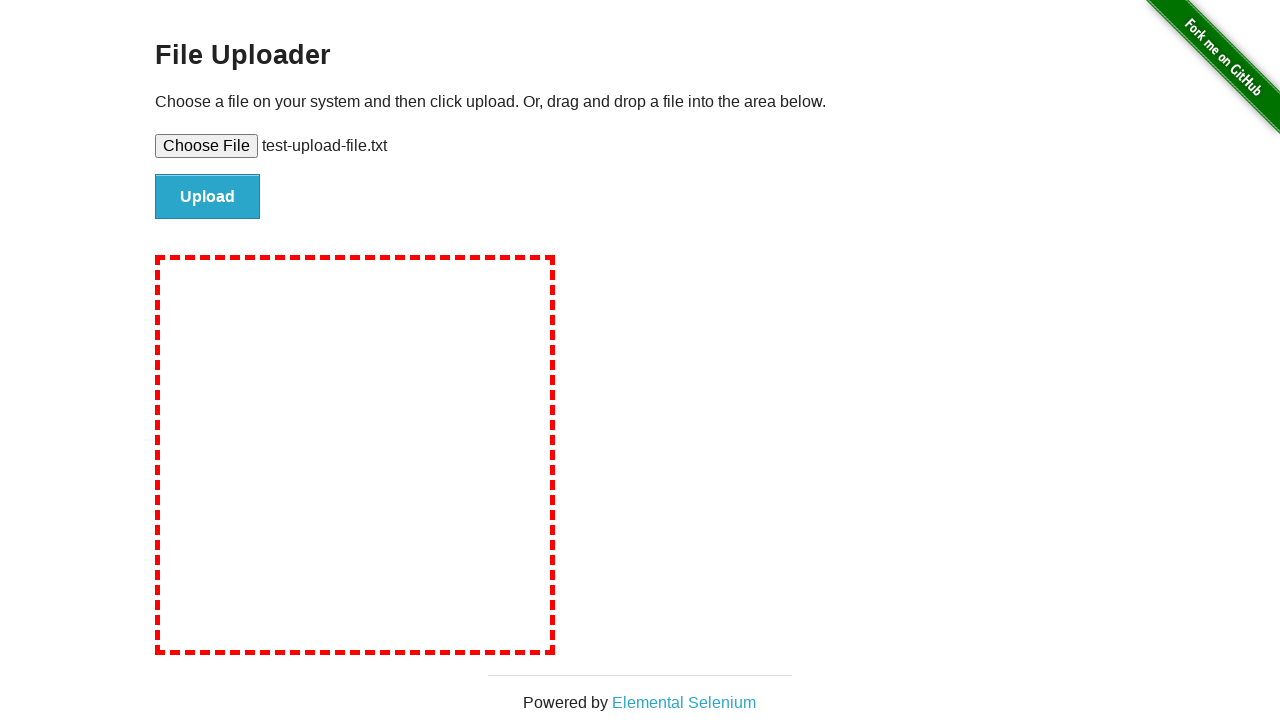

Clicked submit button to upload file at (208, 197) on #file-submit
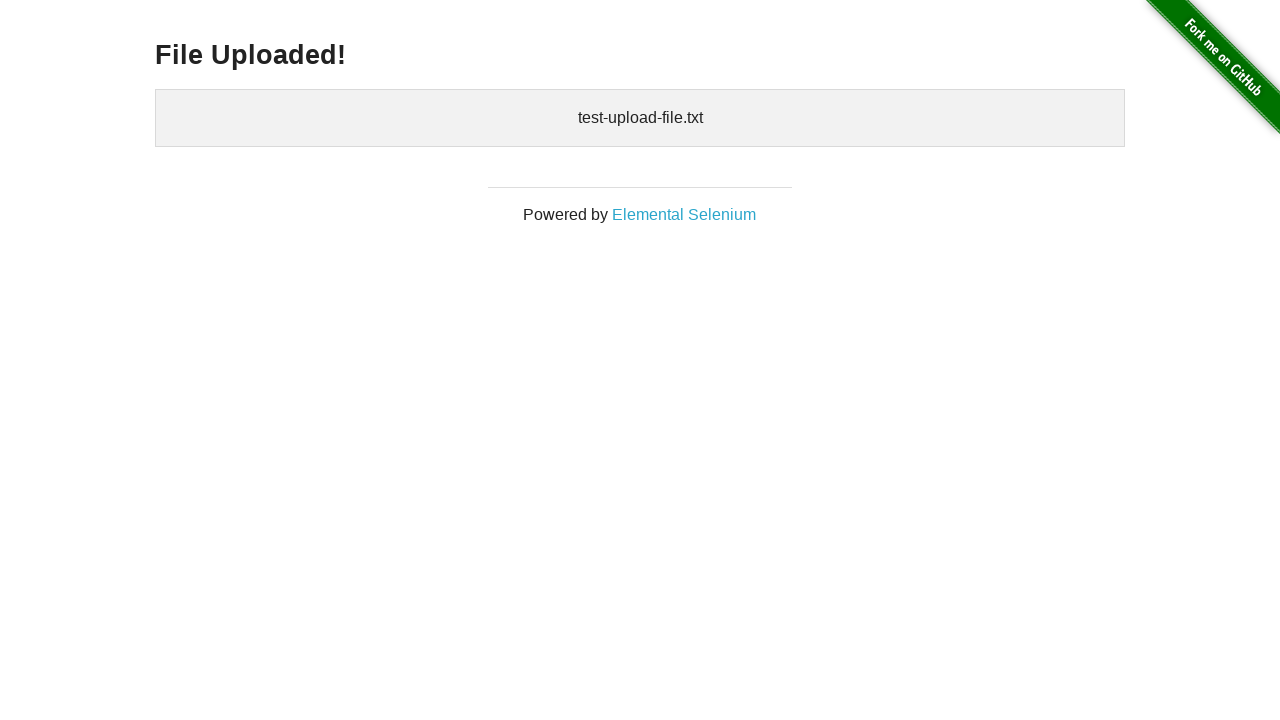

Verified uploaded files element appeared
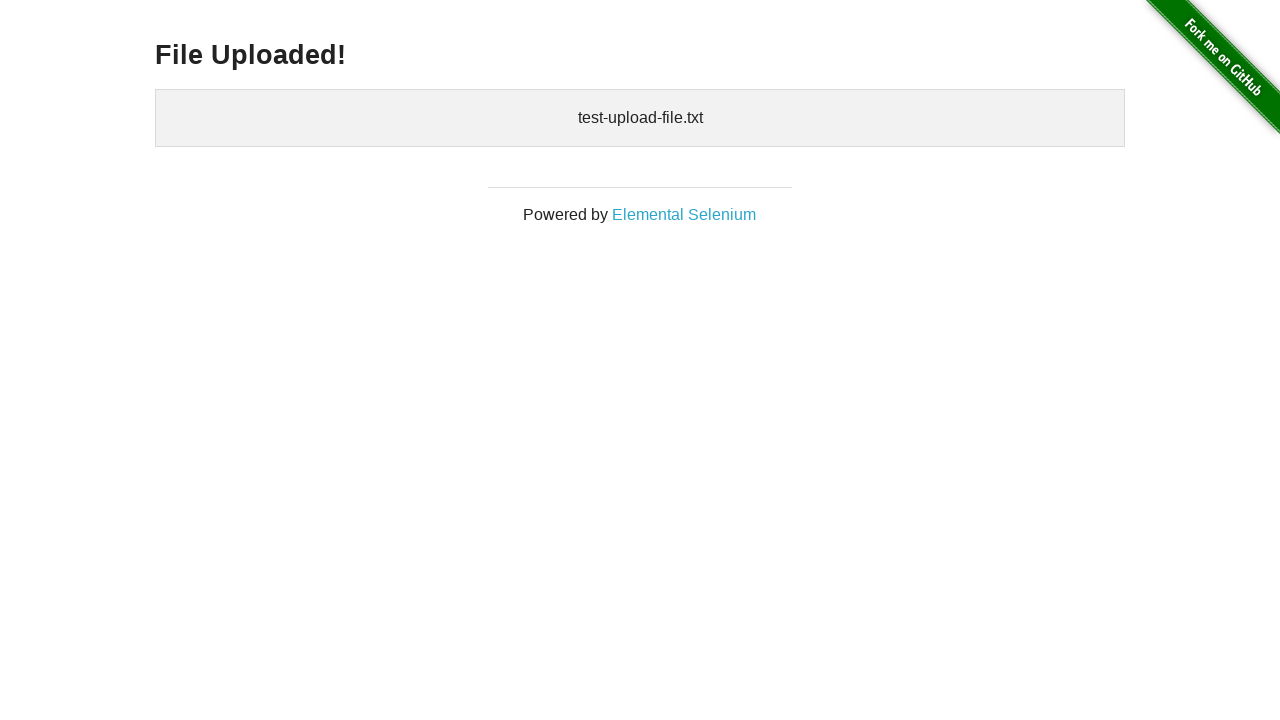

Cleaned up temporary file
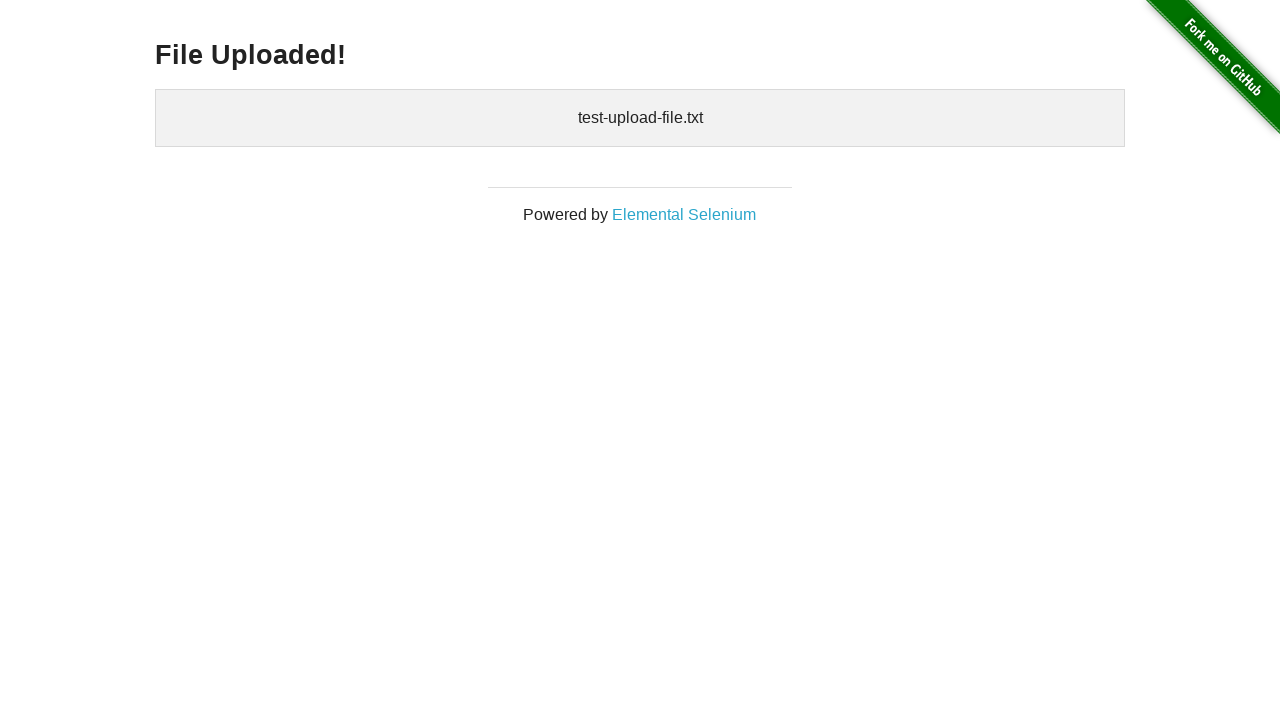

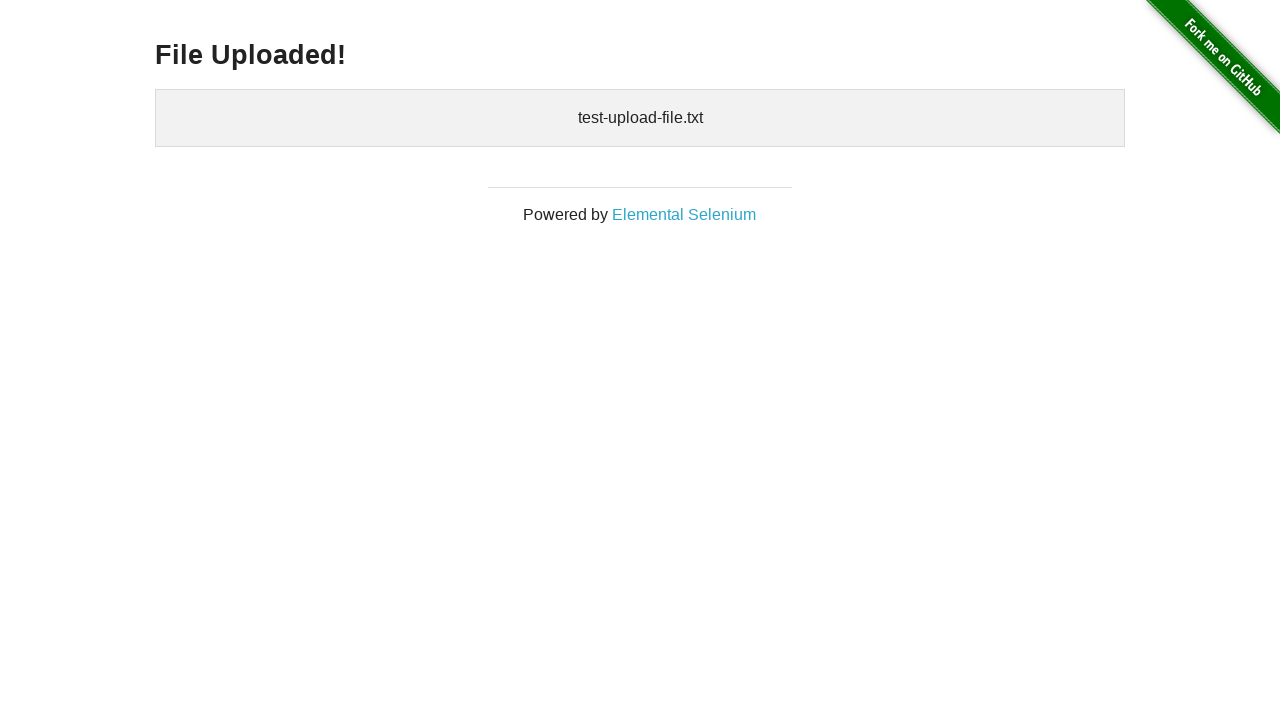